Tests the train search functionality on erail.in by entering source station (MAS - Chennai), destination station (SBC - Bangalore), and verifying that train results are displayed in a table format.

Starting URL: https://erail.in/

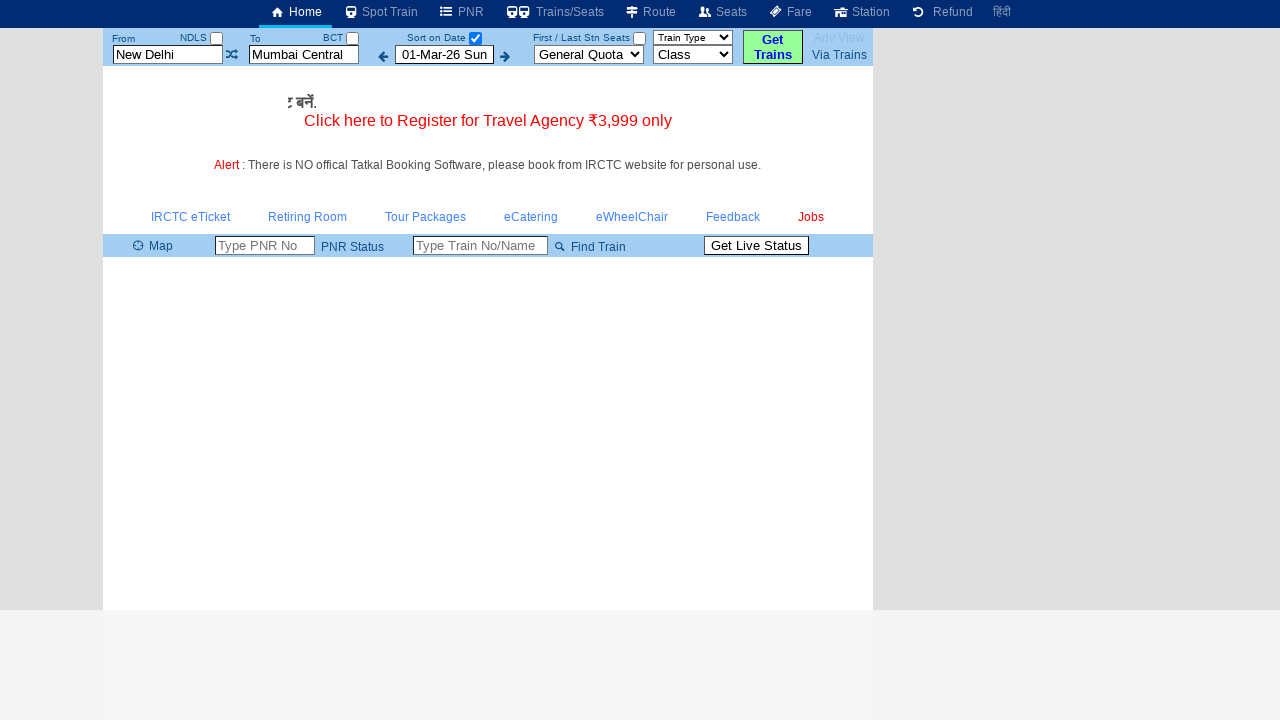

Cleared source station field on #txtStationFrom
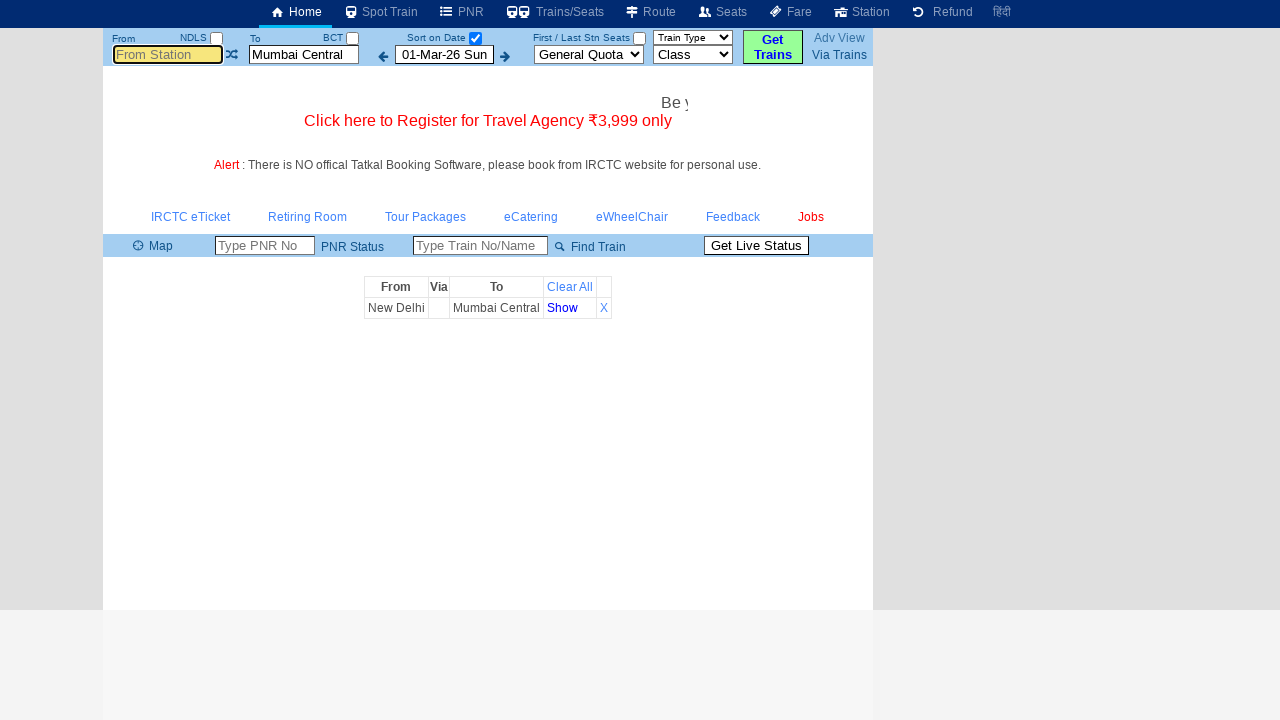

Entered MAS (Chennai) as source station on #txtStationFrom
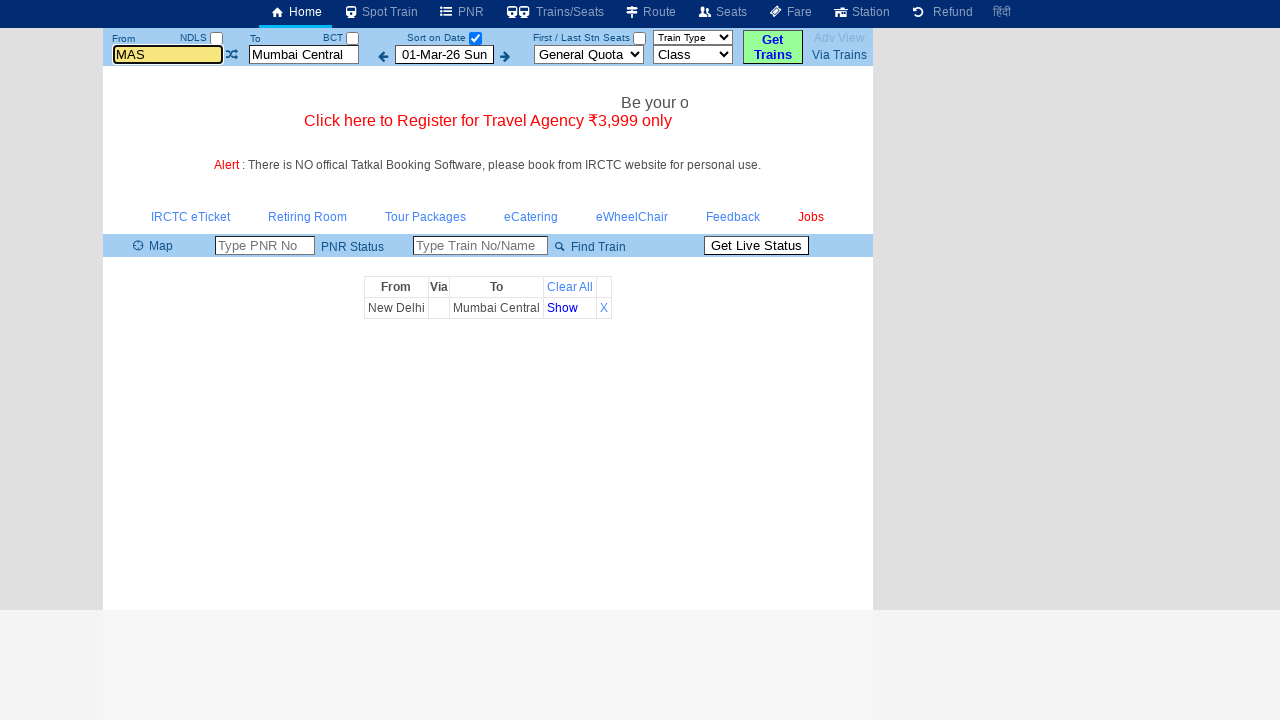

Pressed Tab to move to destination field
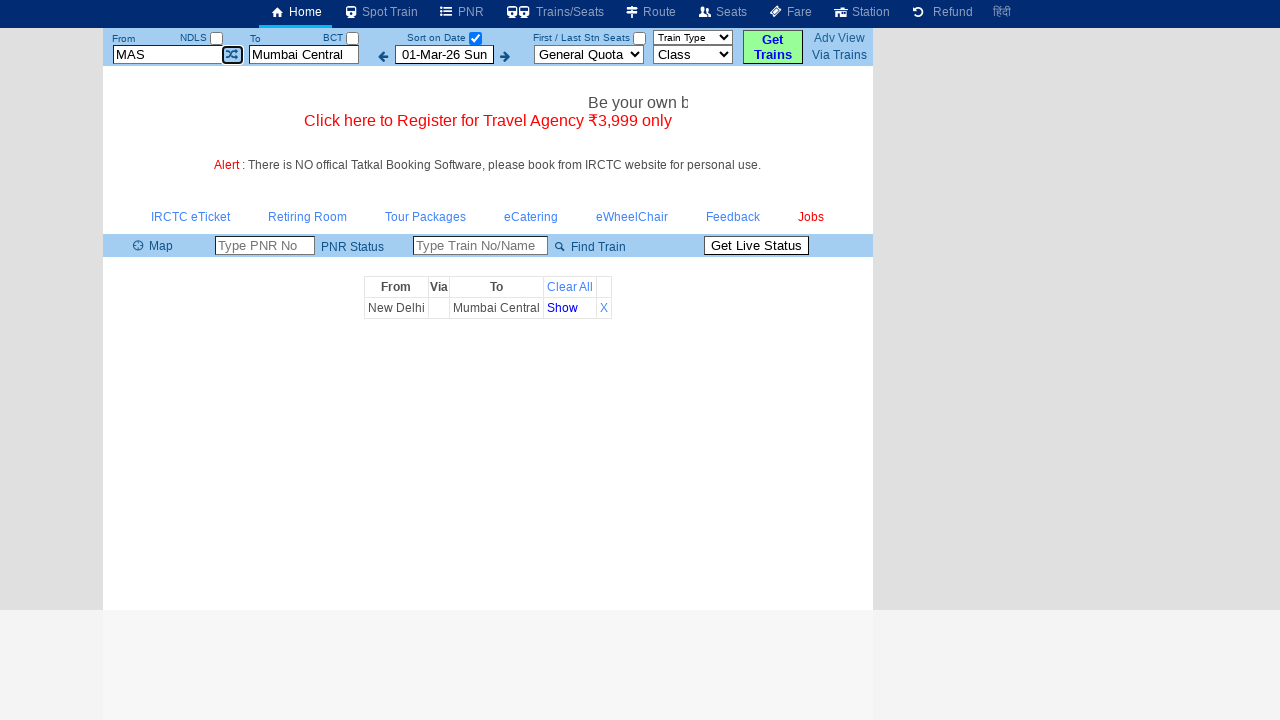

Cleared destination station field on #txtStationTo
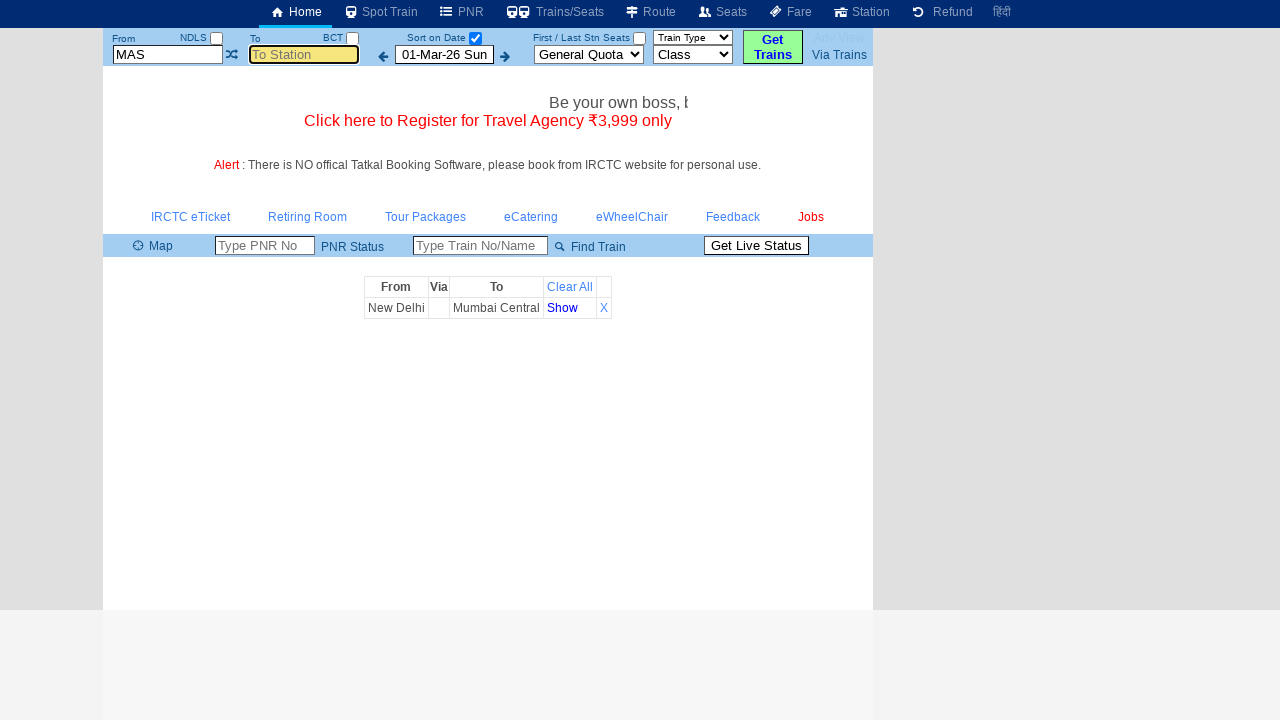

Entered SBC (Bangalore) as destination station on #txtStationTo
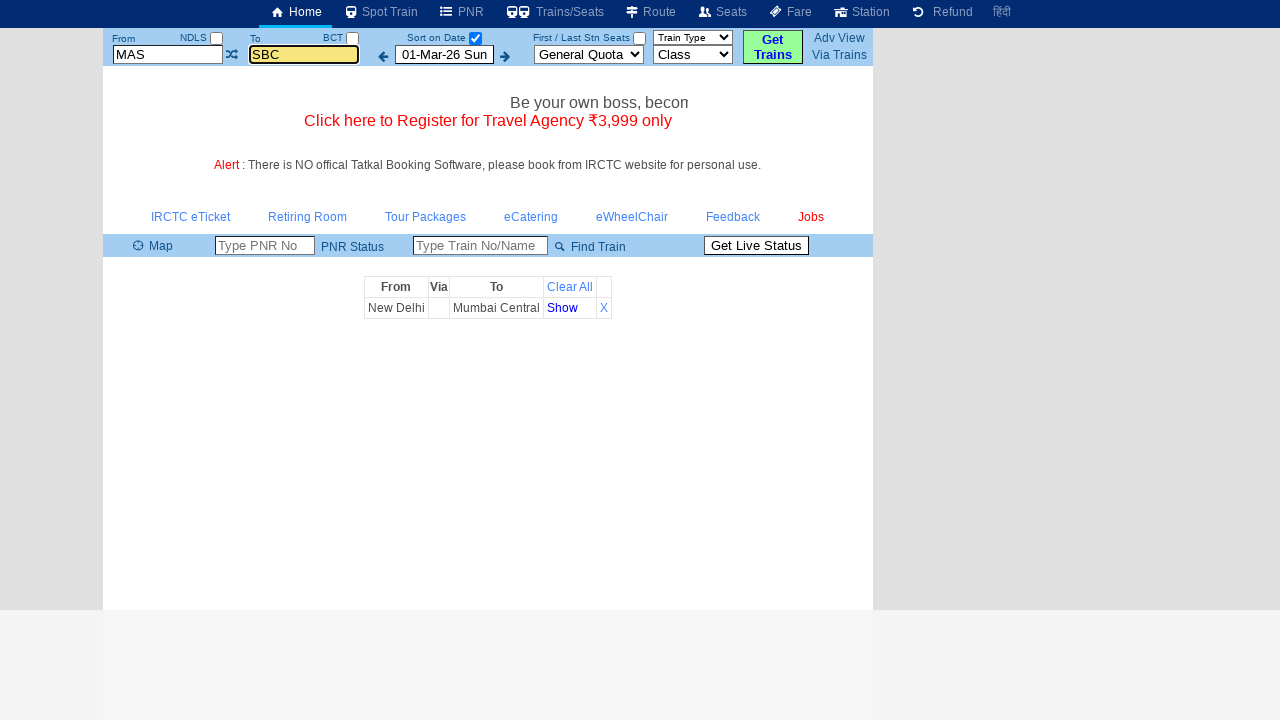

Pressed Tab to confirm destination entry
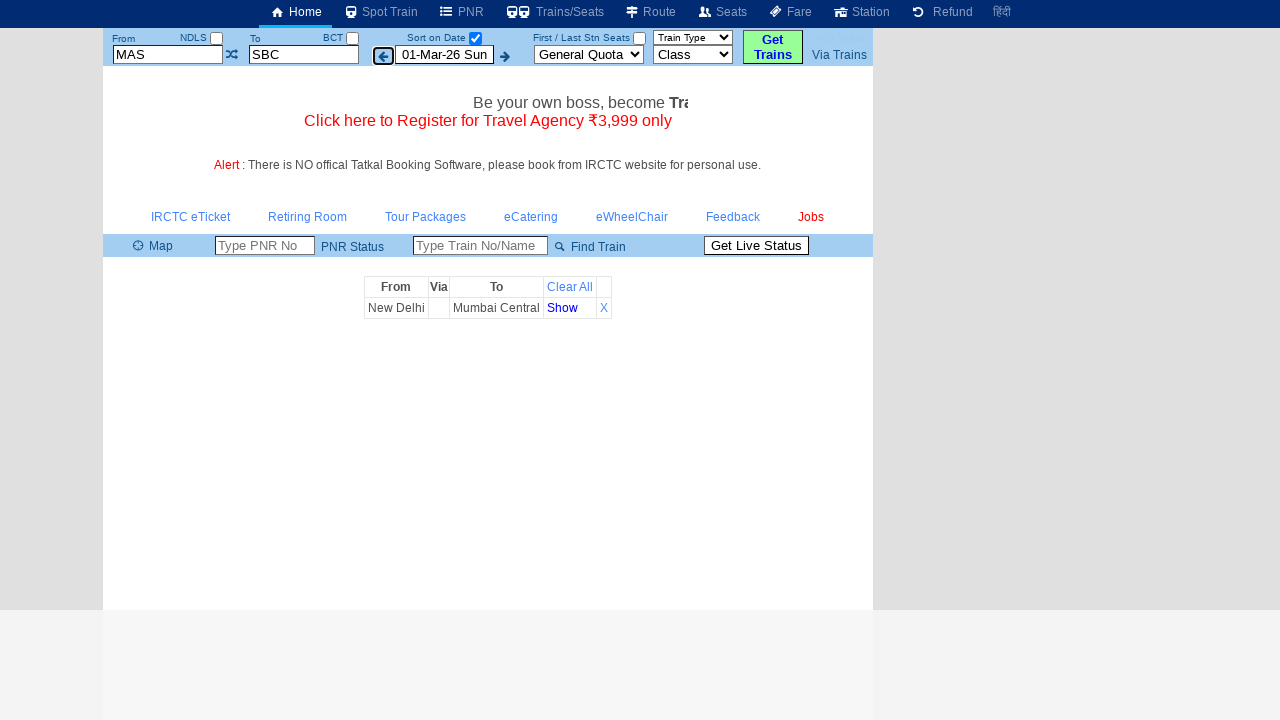

Clicked date selection checkbox to initiate train search at (475, 38) on #chkSelectDateOnly
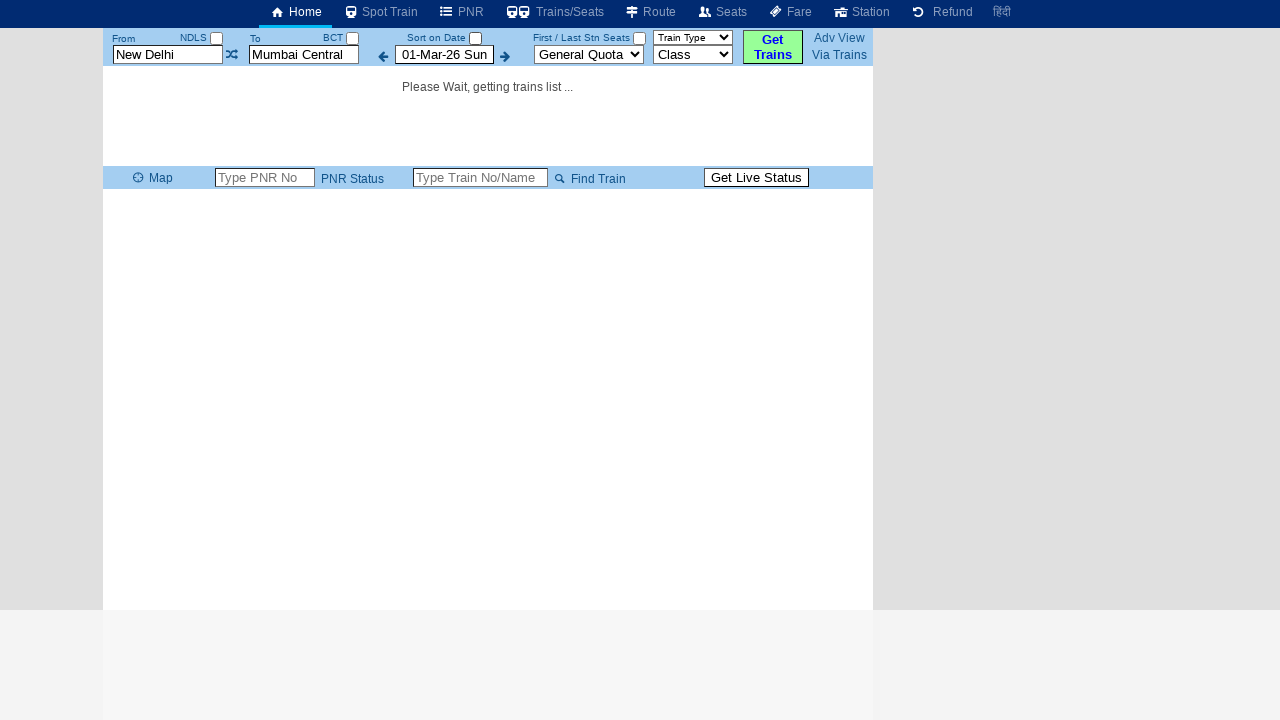

Train results table loaded successfully
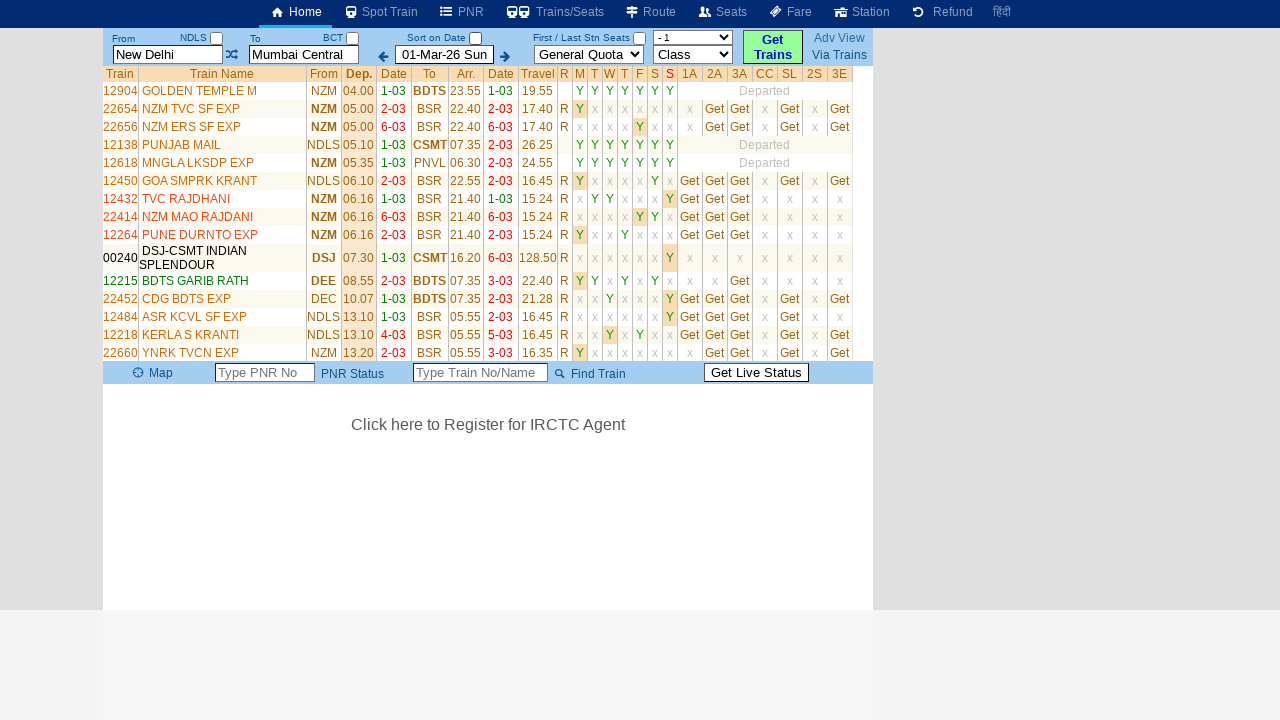

Verified train results are displayed in table format with at least one row
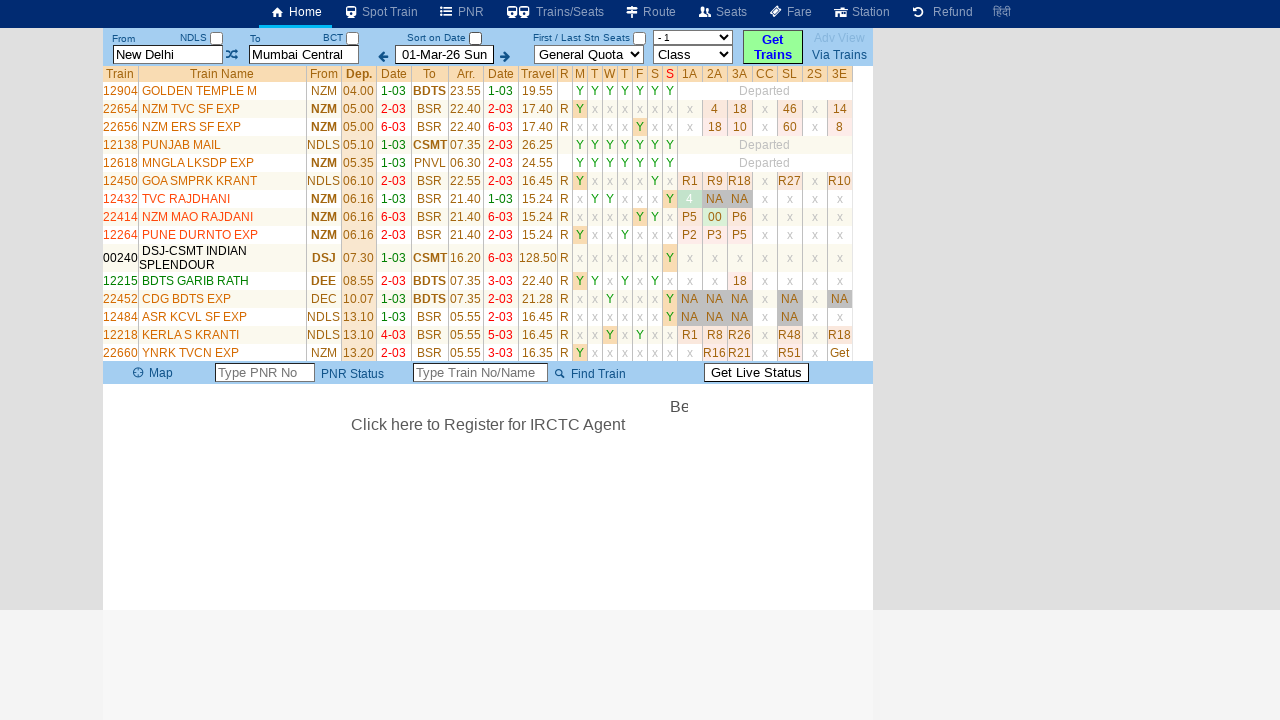

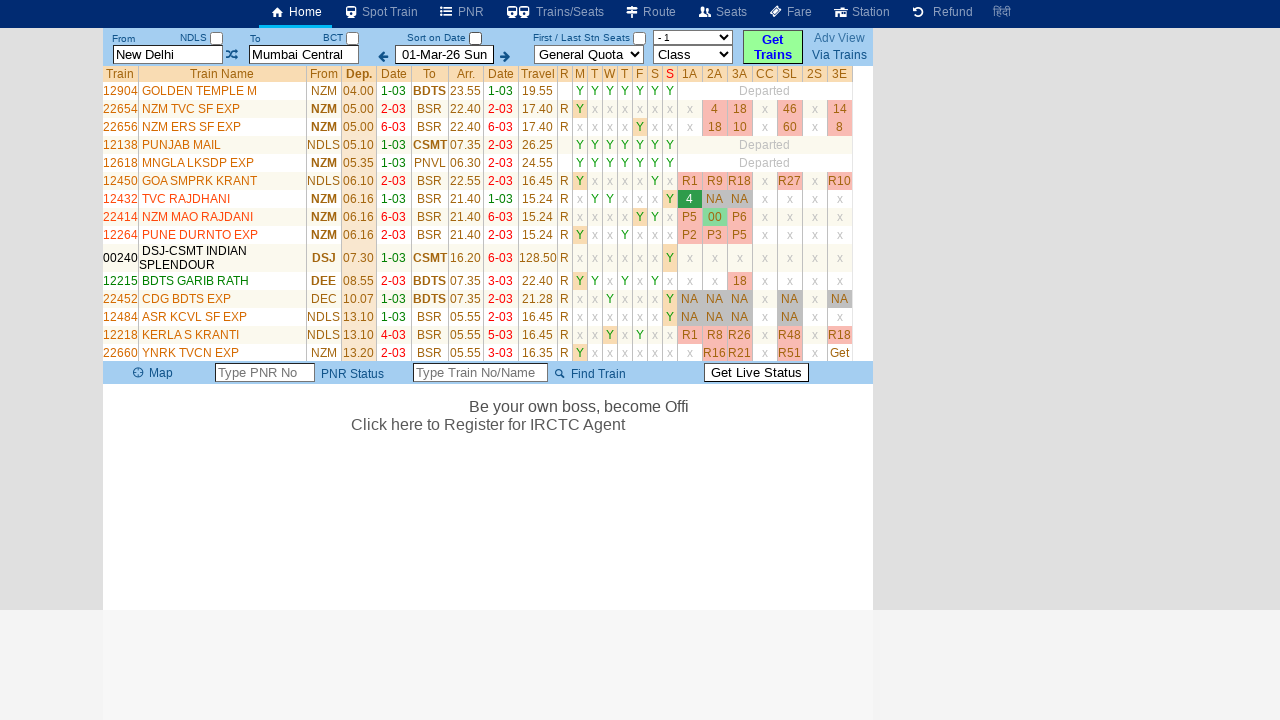